Tests basic navigation by visiting a training website and clicking on the About Us link to navigate to the about page.

Starting URL: https://v1.training-support.net/

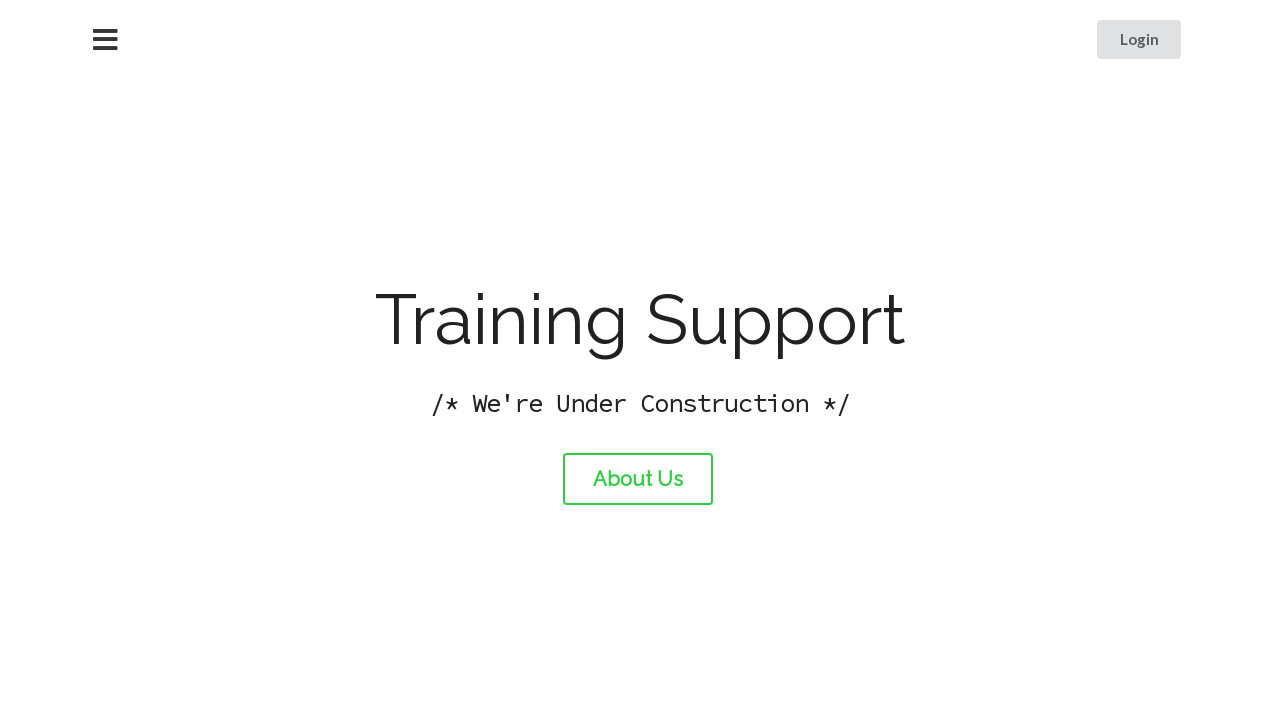

Clicked on the About Us link at (638, 479) on #about-link
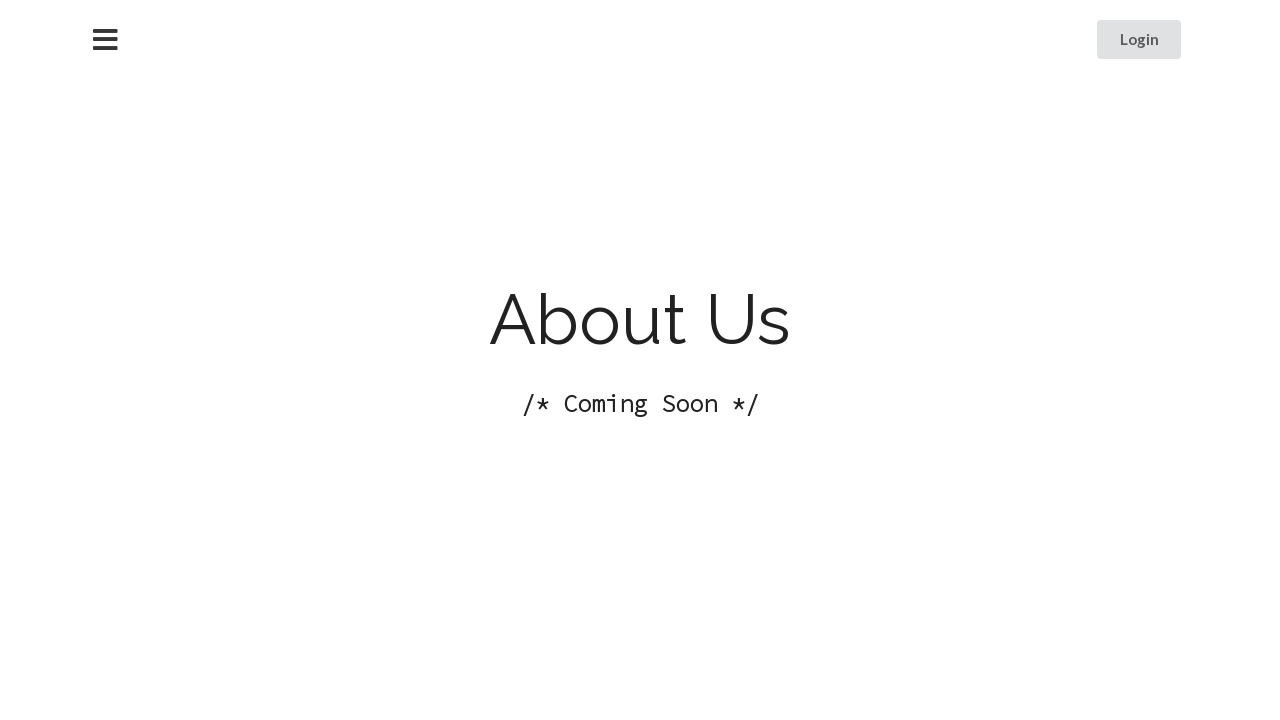

Waited for page to load (domcontentloaded)
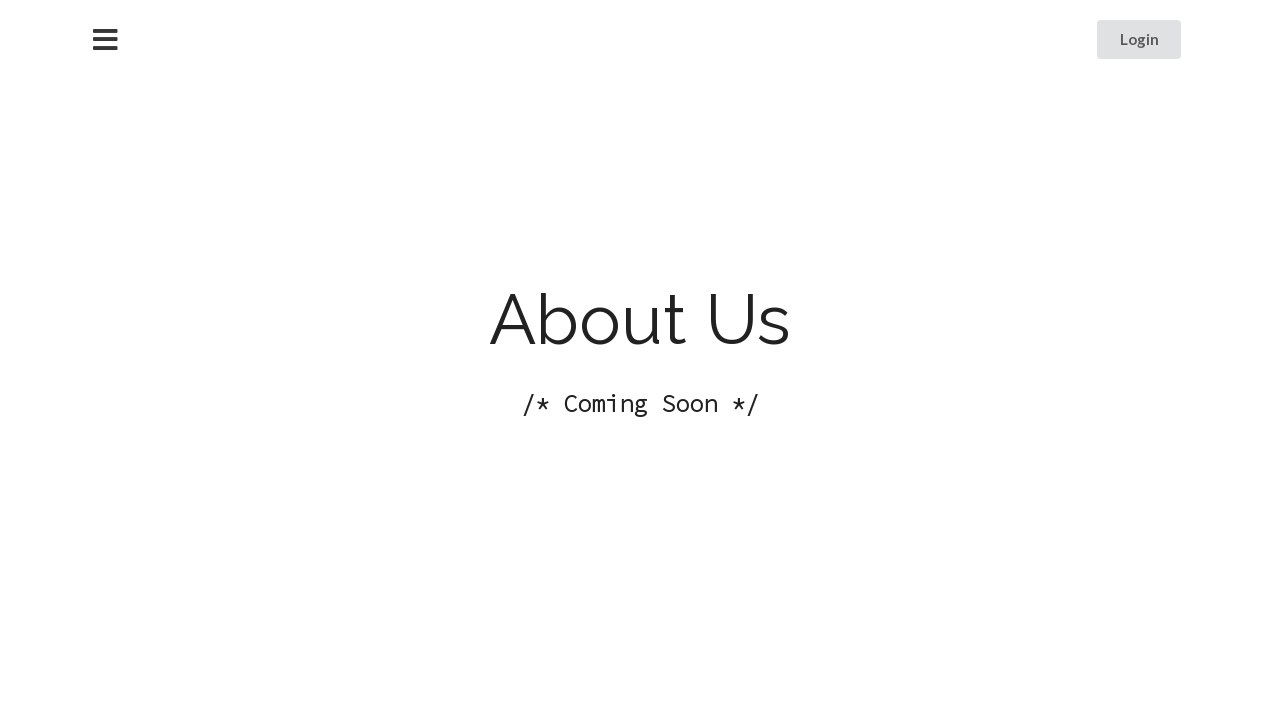

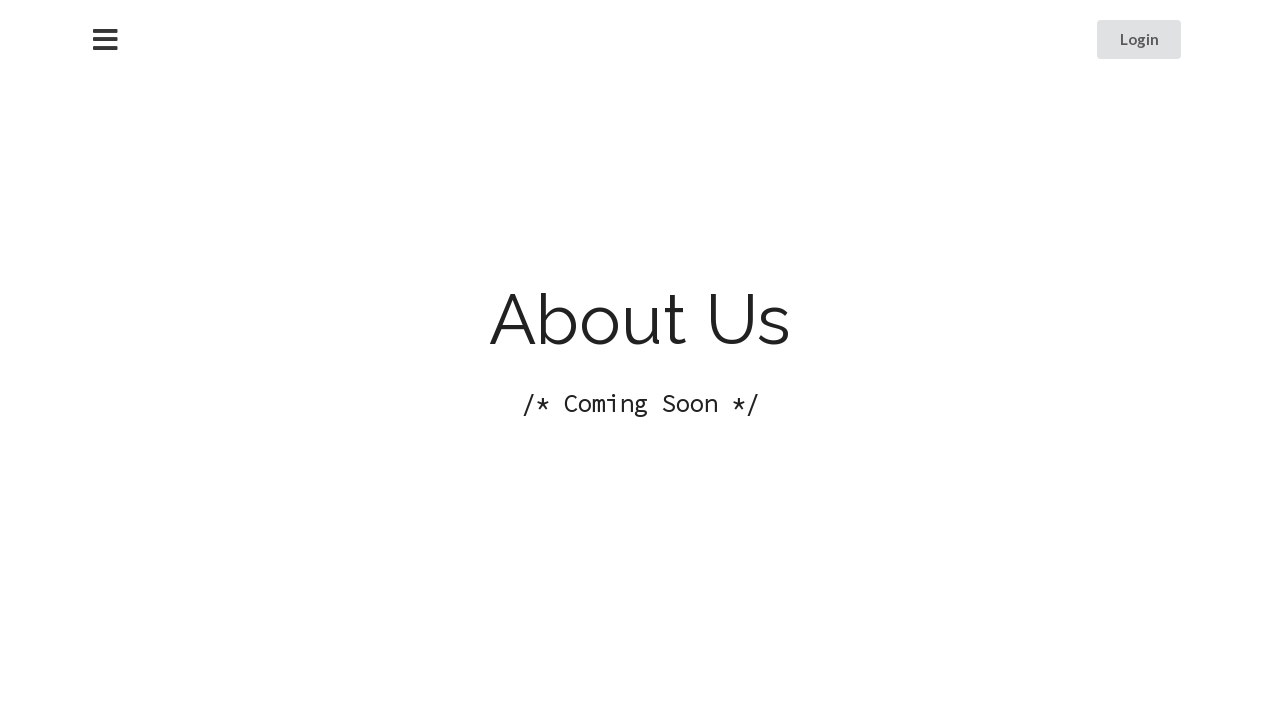